Visits the Laravel website and verifies the URL contains "laravel.com".

Starting URL: https://laravel.com

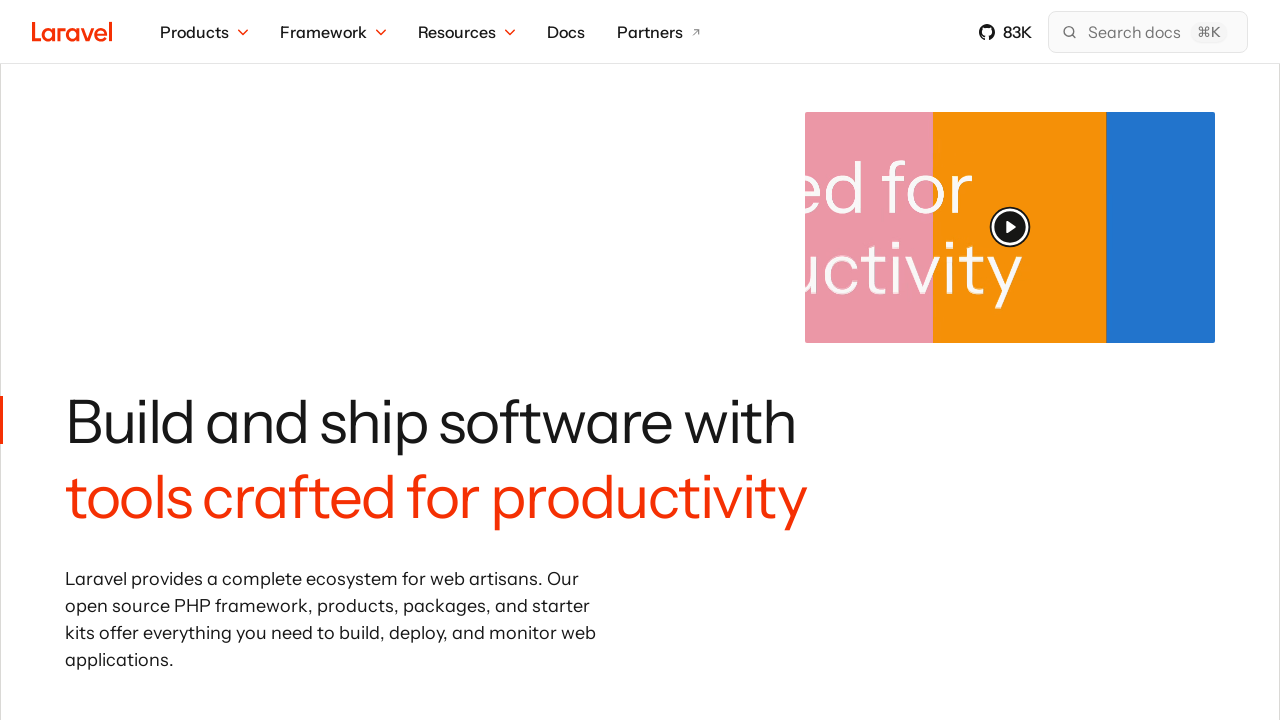

Verified URL contains 'laravel.com'
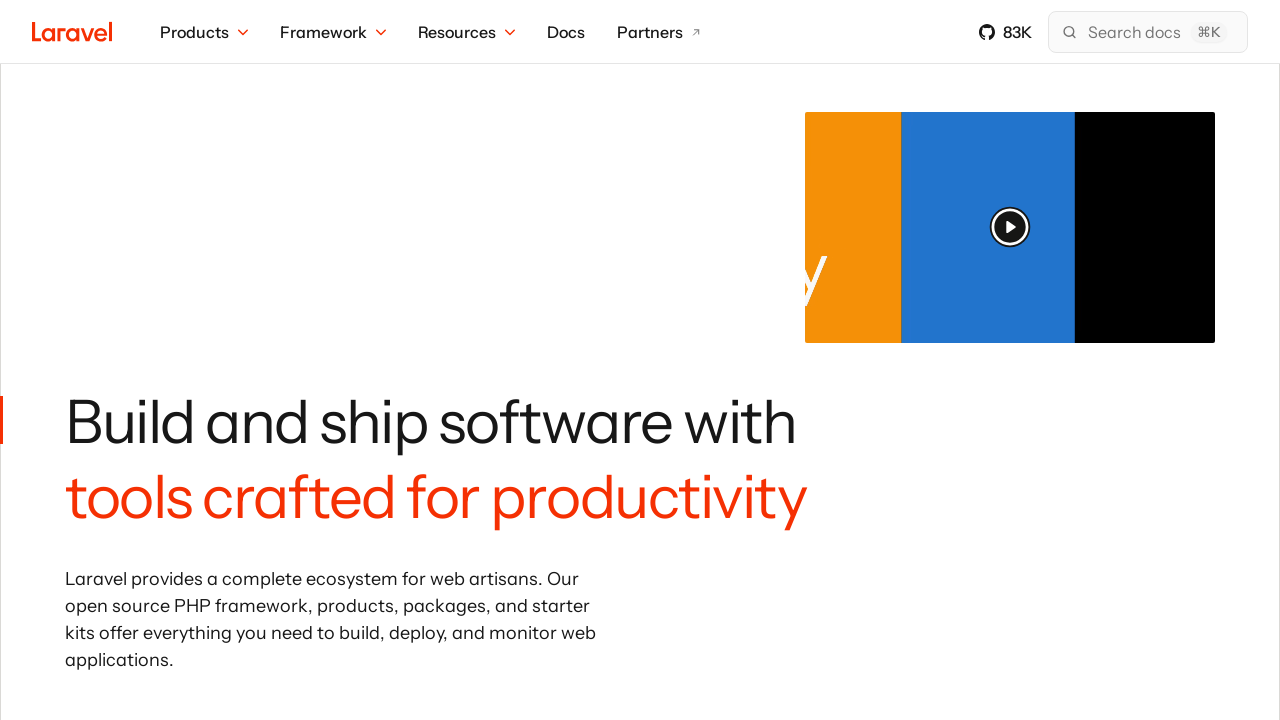

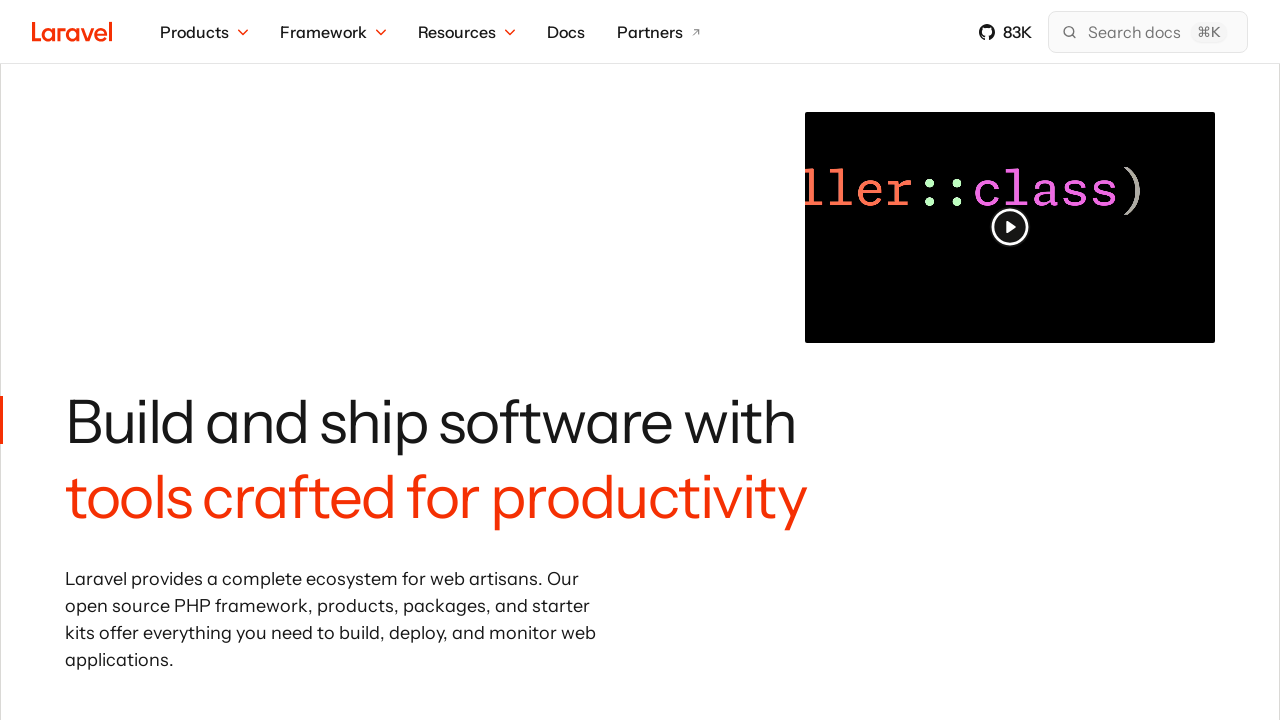